Clicks on the weather icon in the forum header

Starting URL: https://forum.onliner.by/

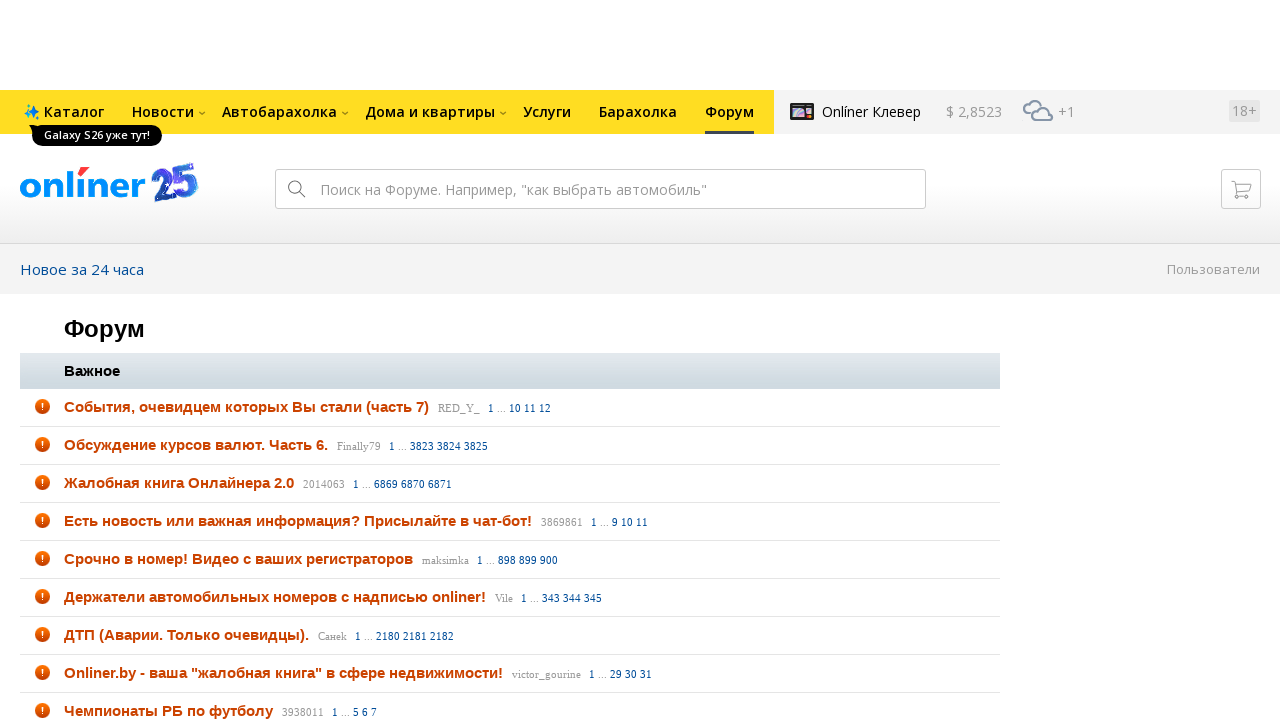

Waited for weather icon to load in forum header
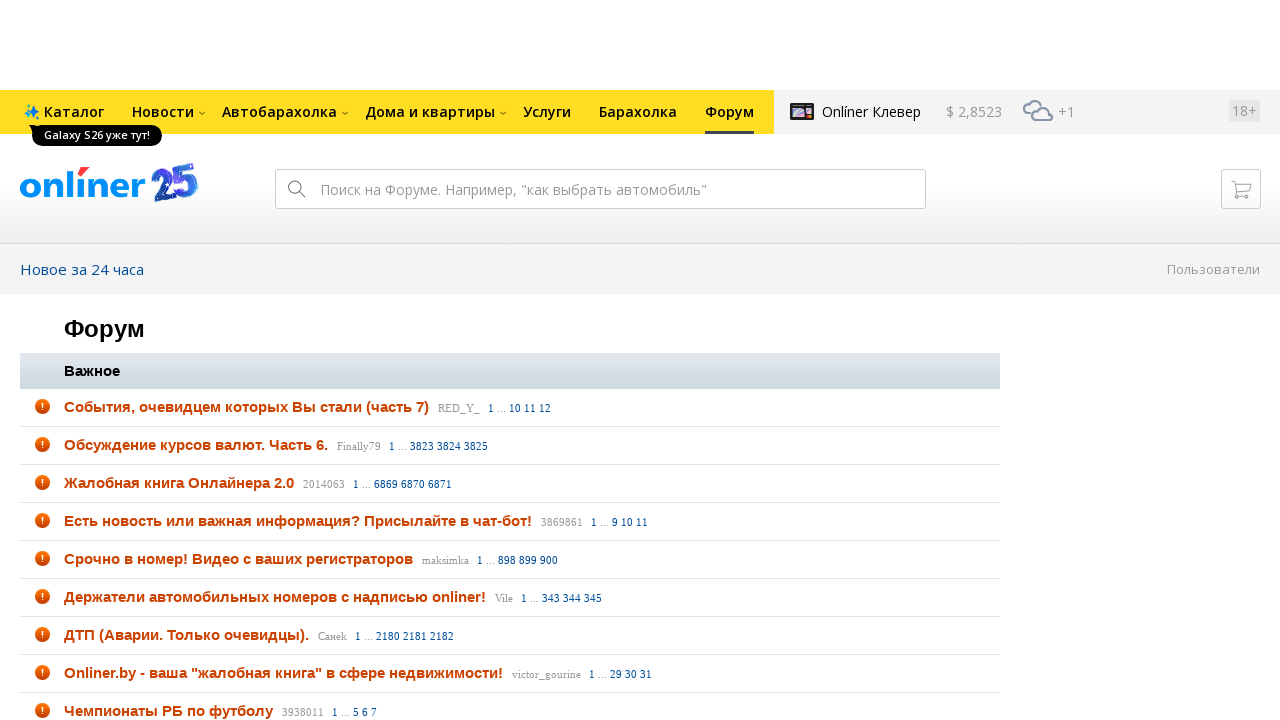

Clicked on the weather icon in the forum header at (1066, 112) on a.b-top-navigation-informers__link span.js-weather
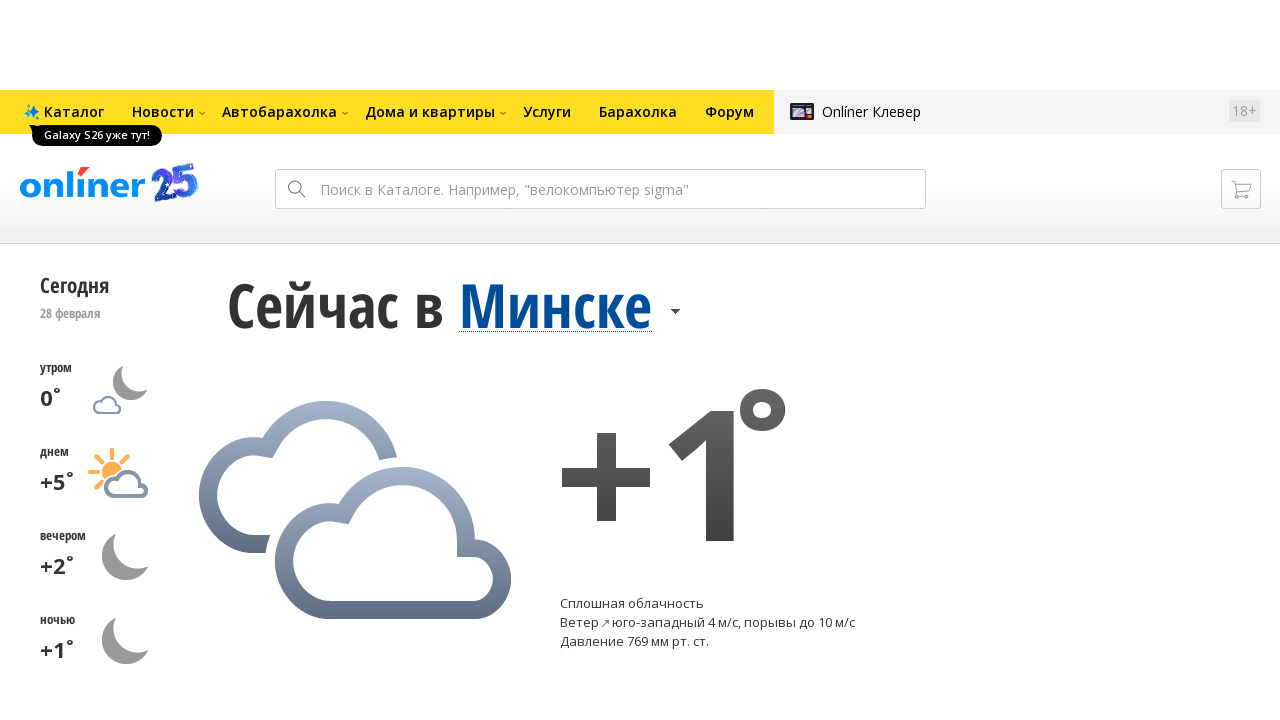

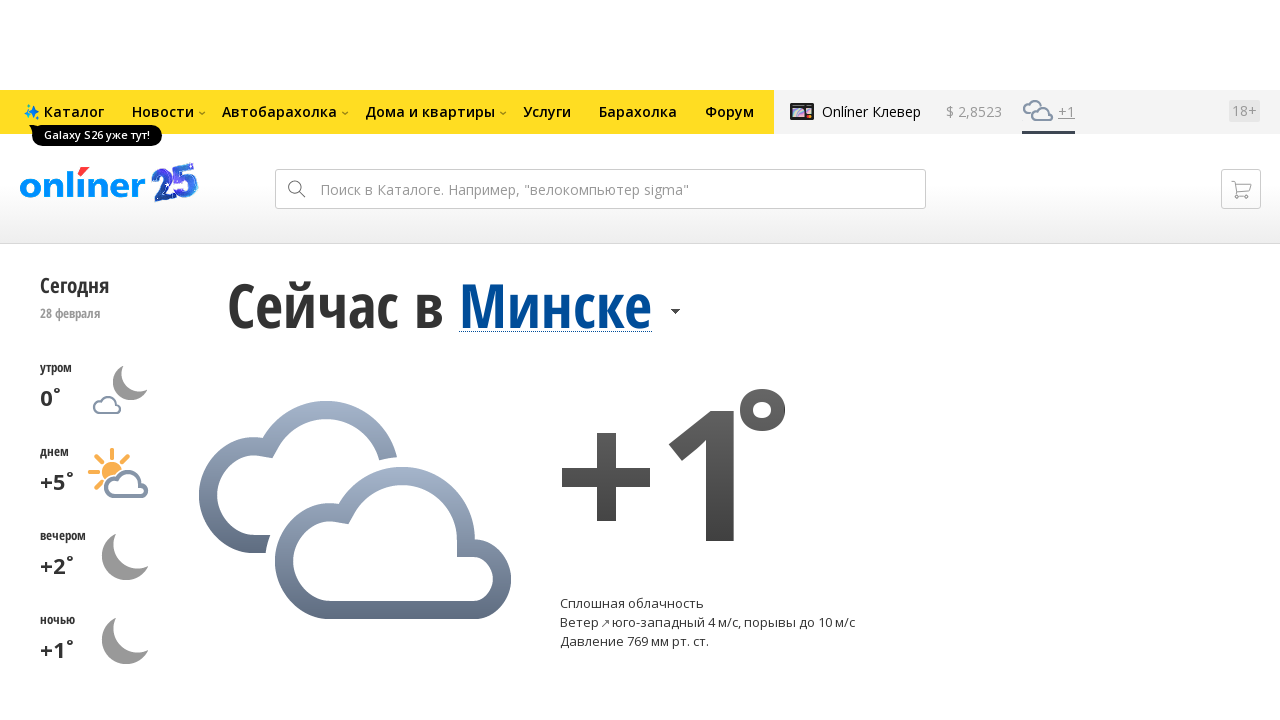